Tests browser navigation commands including navigating to multiple URLs, going back, going forward, and refreshing the page to verify navigation functionality works correctly.

Starting URL: https://demo.nopcommerce.com/

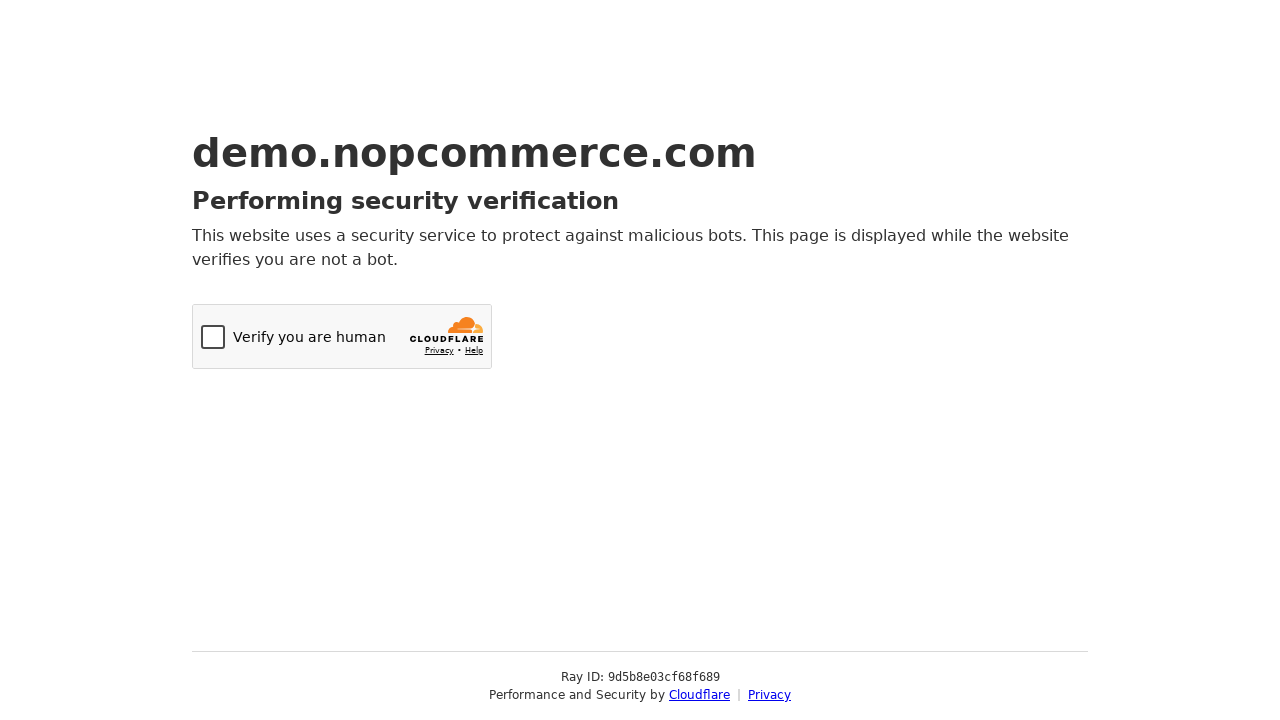

Navigated to OrangeHRM login page
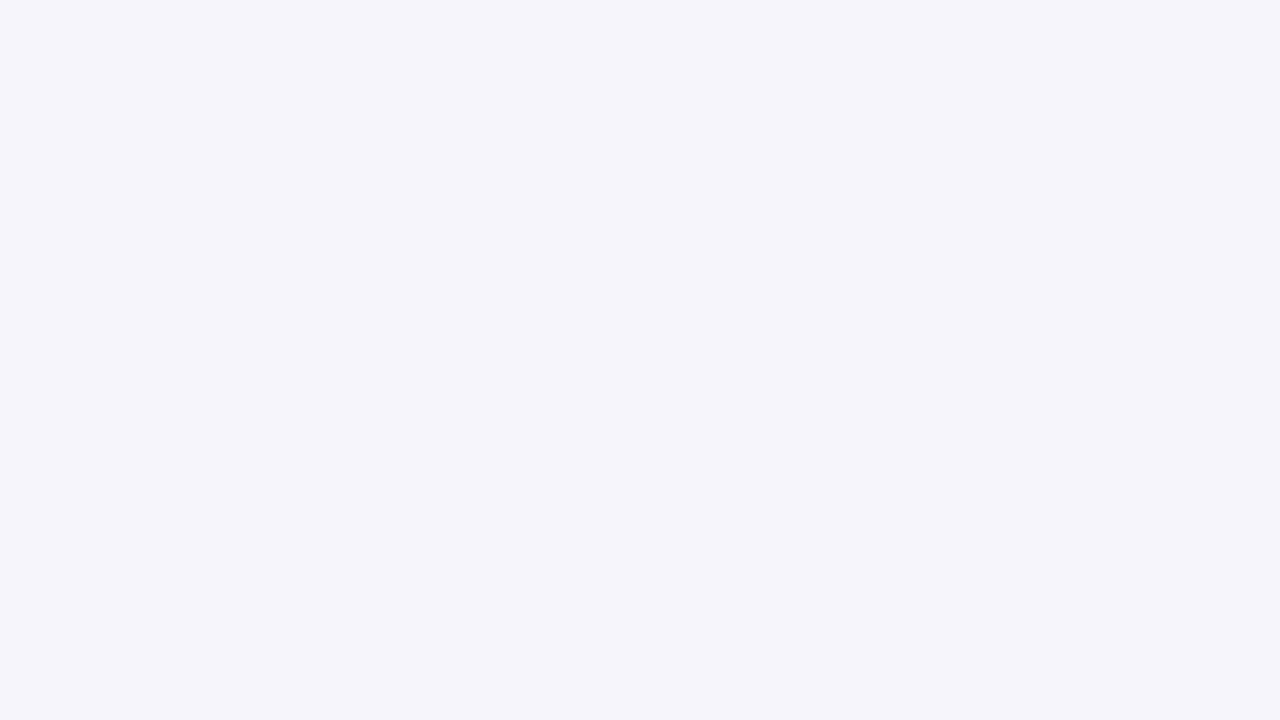

Navigated back to previous page
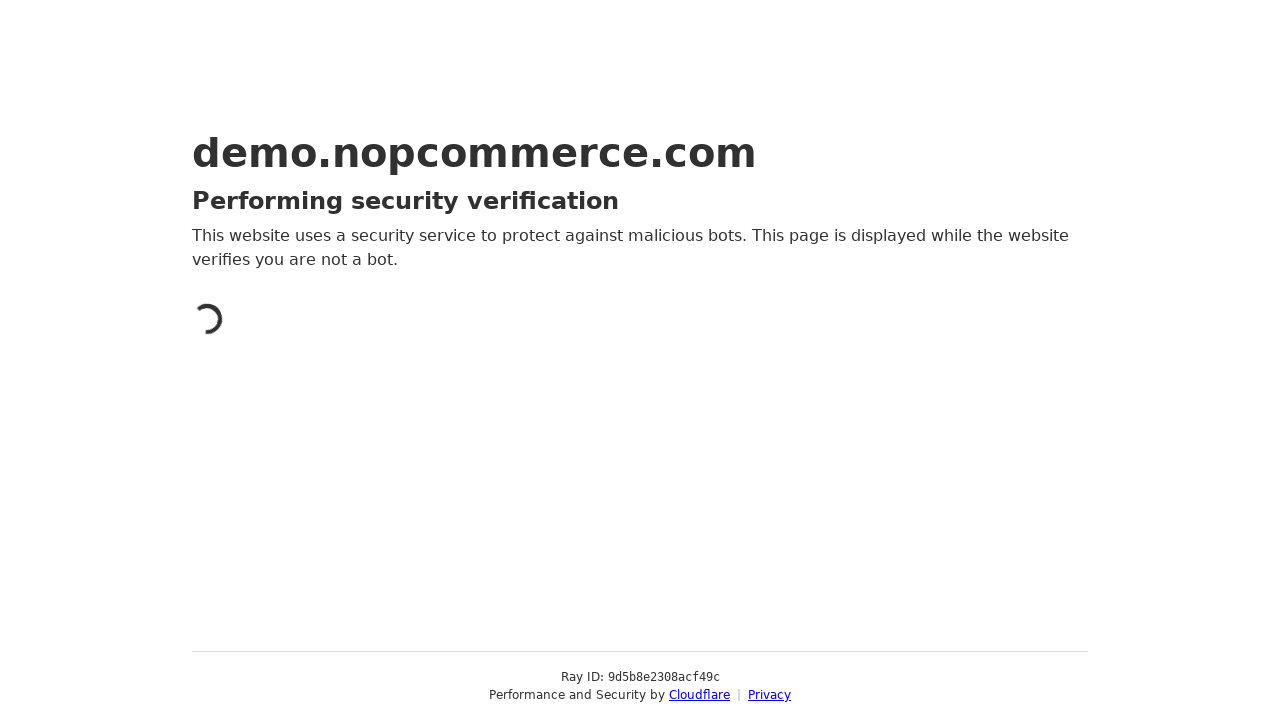

Verified navigation back to nopcommerce page
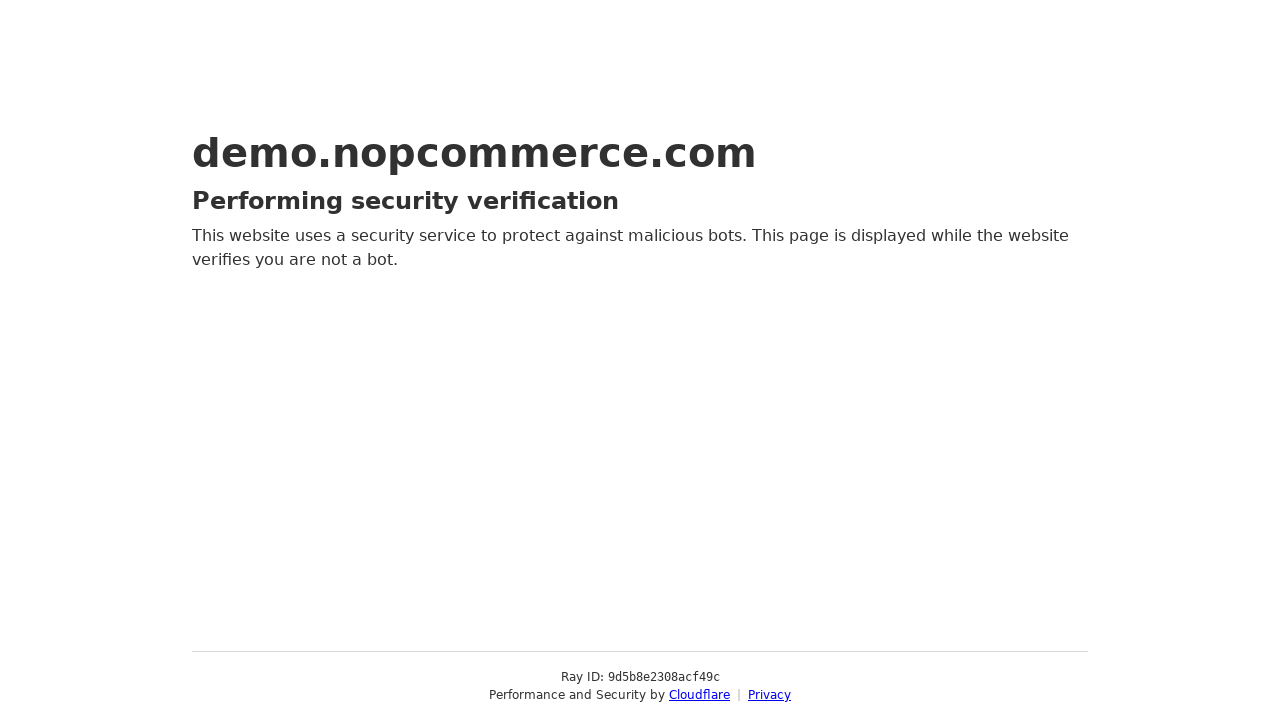

Navigated forward to OrangeHRM page
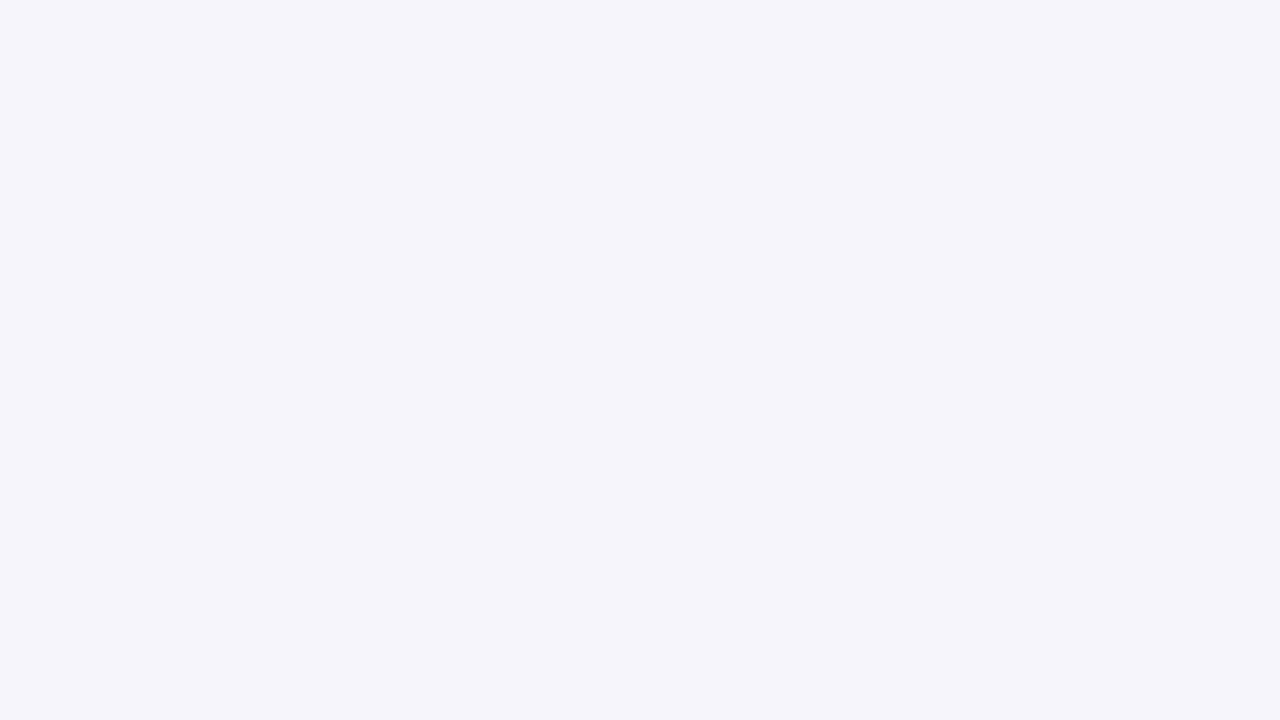

Verified navigation forward to OrangeHRM page
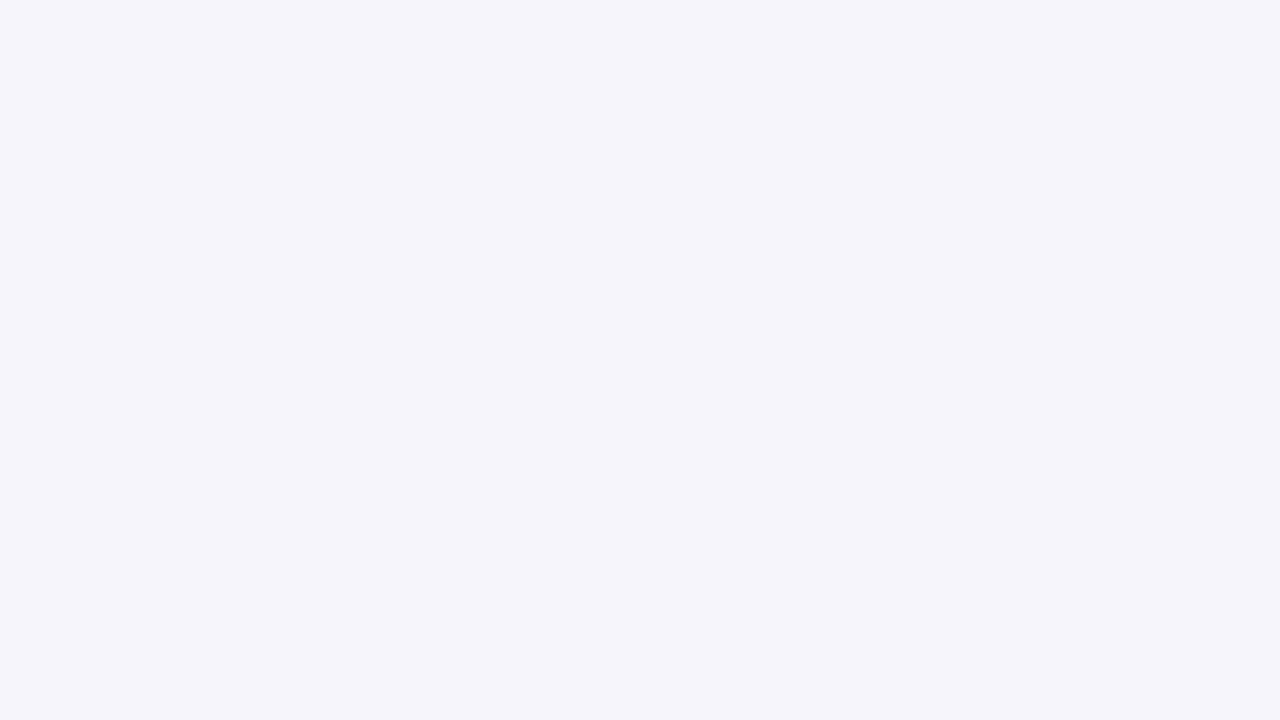

Refreshed the current page
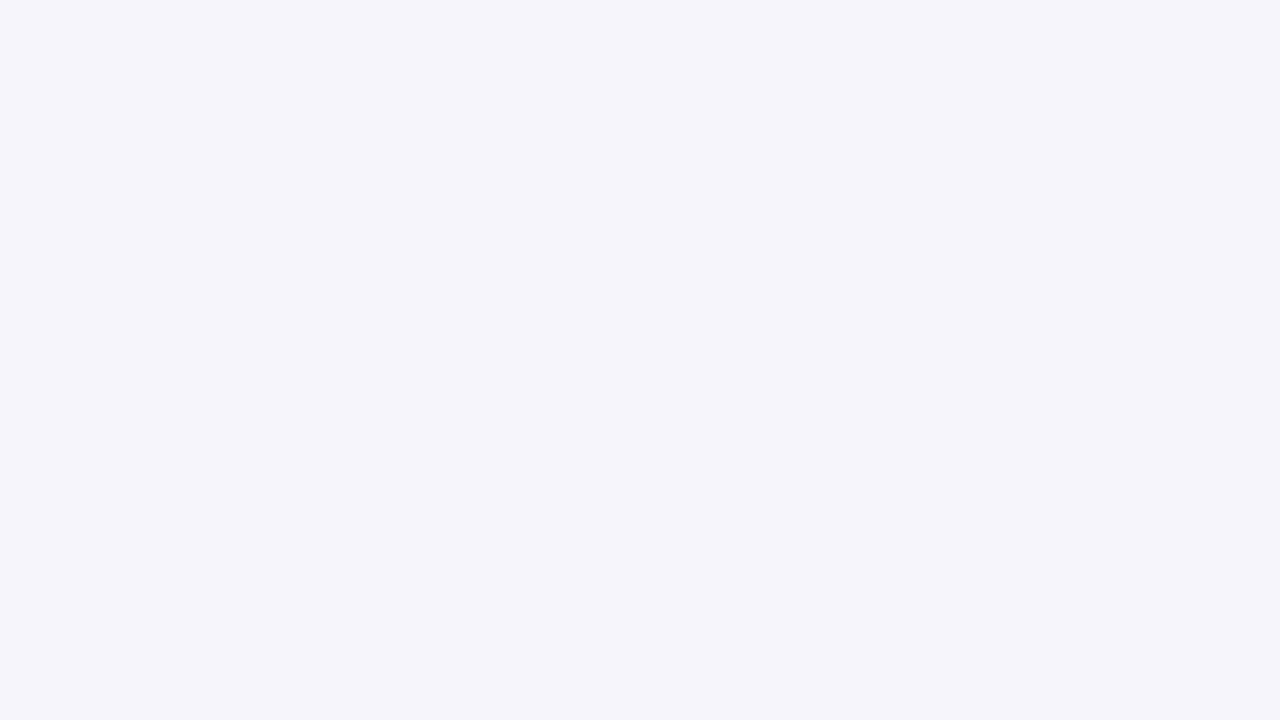

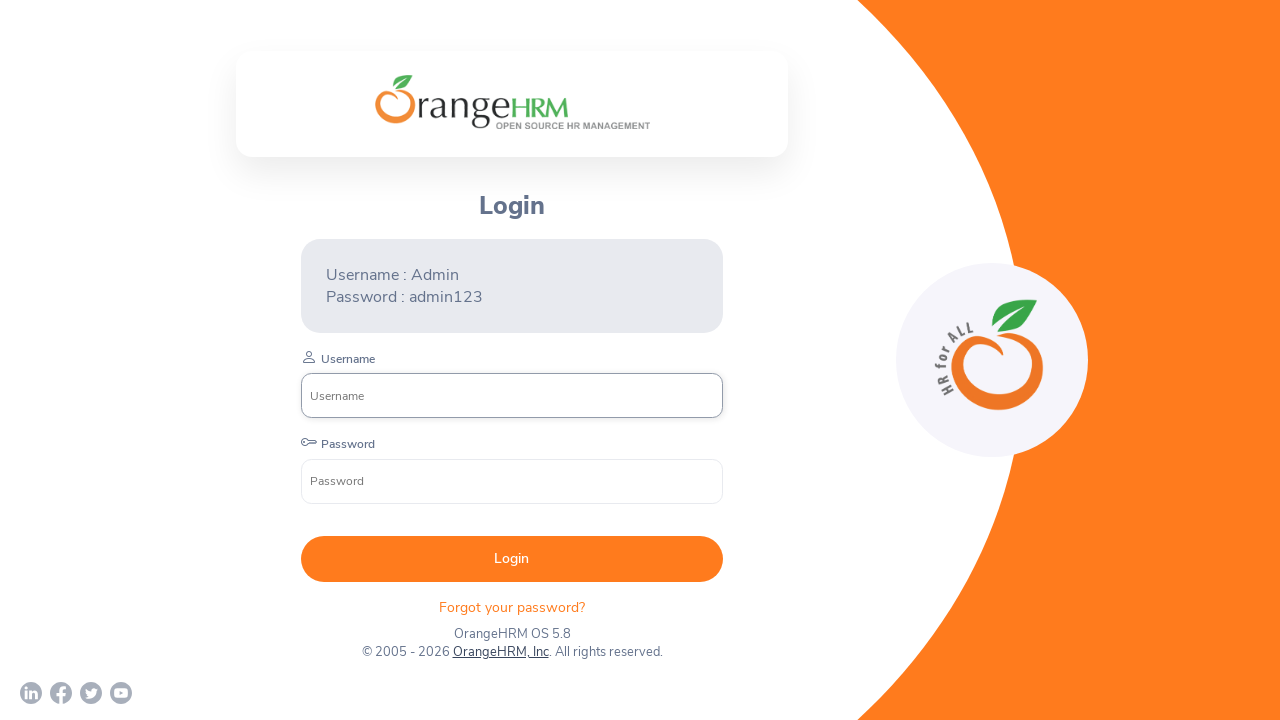